Tests the text box form by filling in name, email (with various formats including valid and invalid emails), addresses, and submitting the form.

Starting URL: https://demoqa.com/text-box

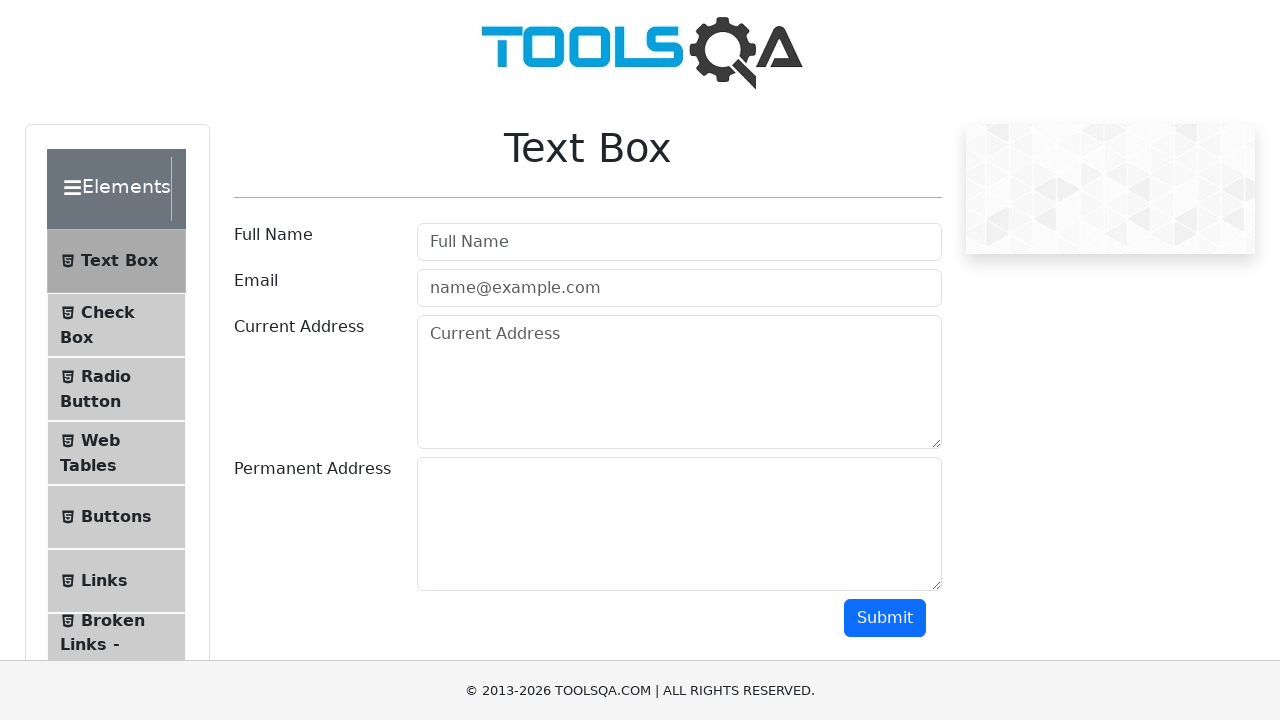

Filled name field with 'Mara' on #userName
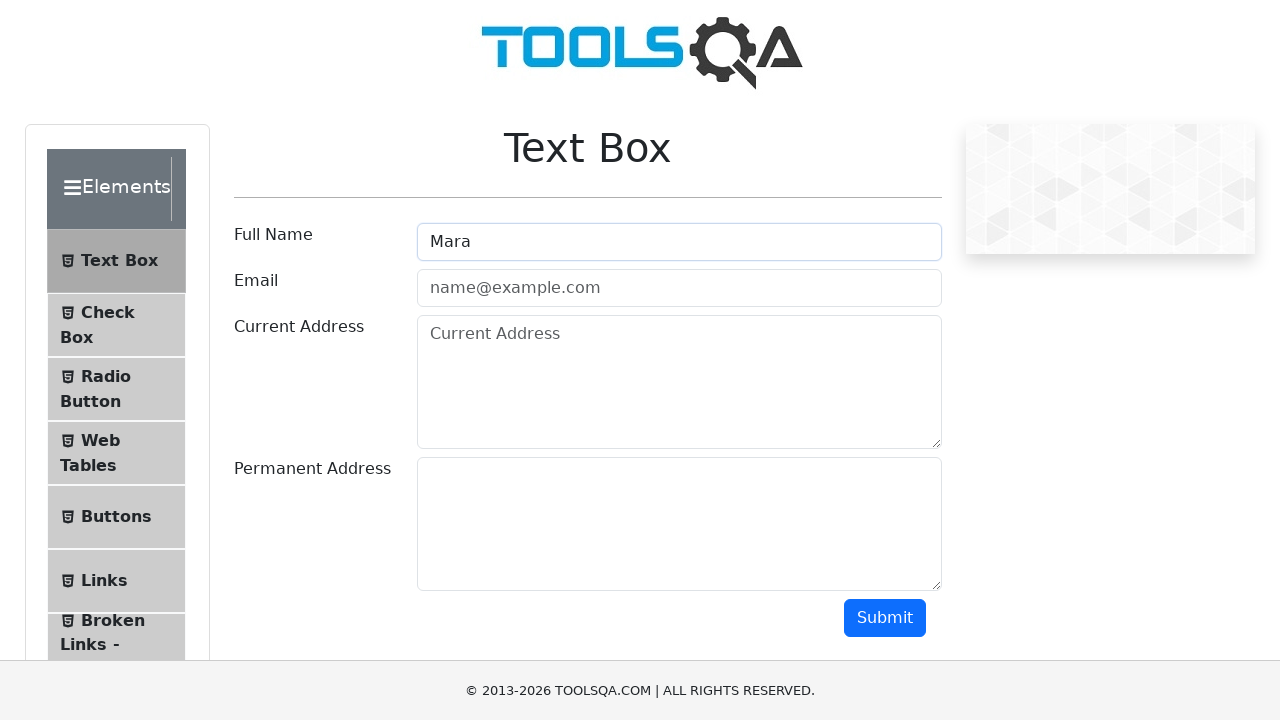

Filled email field with 'test@test.com' on #userEmail
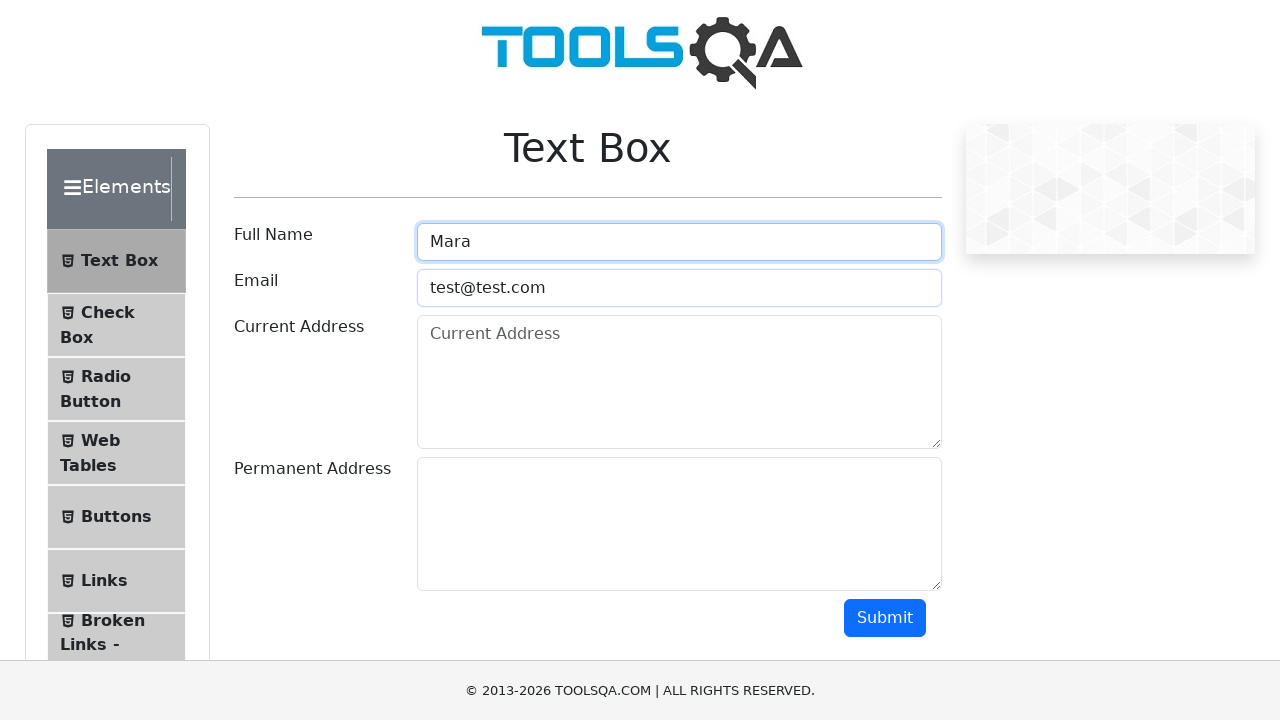

Filled current address field with 'current address' on #currentAddress
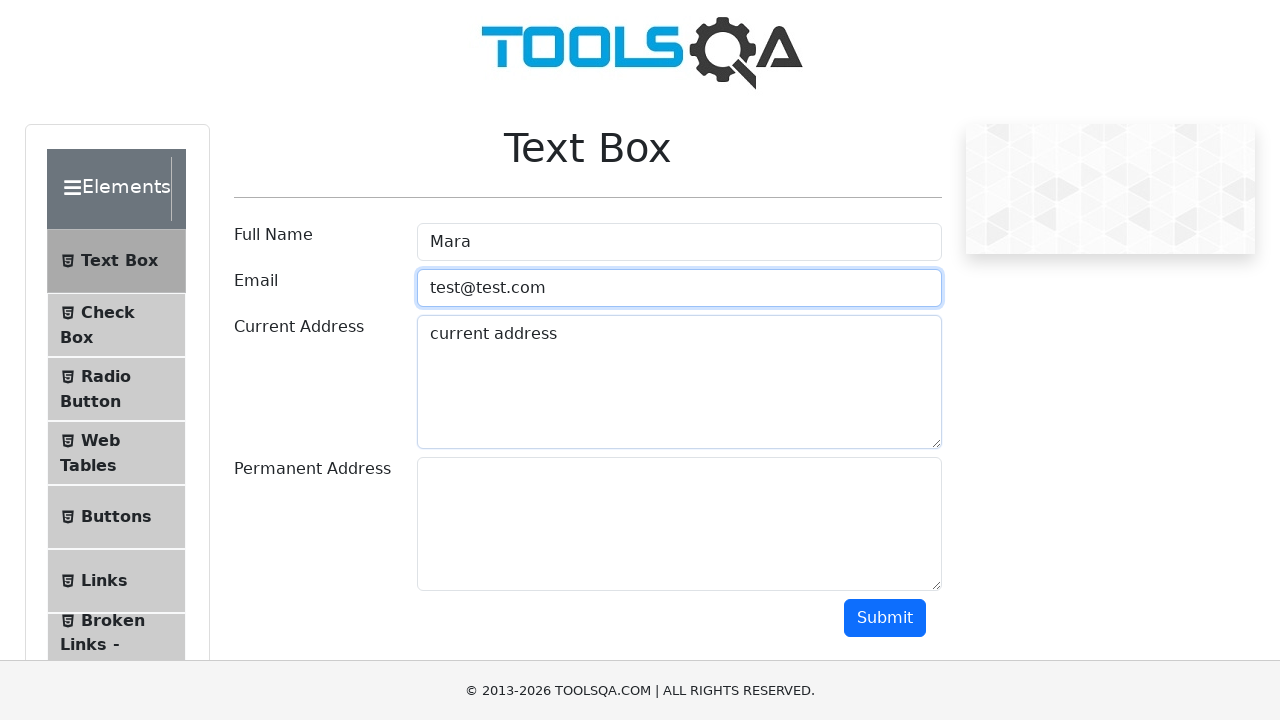

Filled permanent address field with 'permanent address' on #permanentAddress
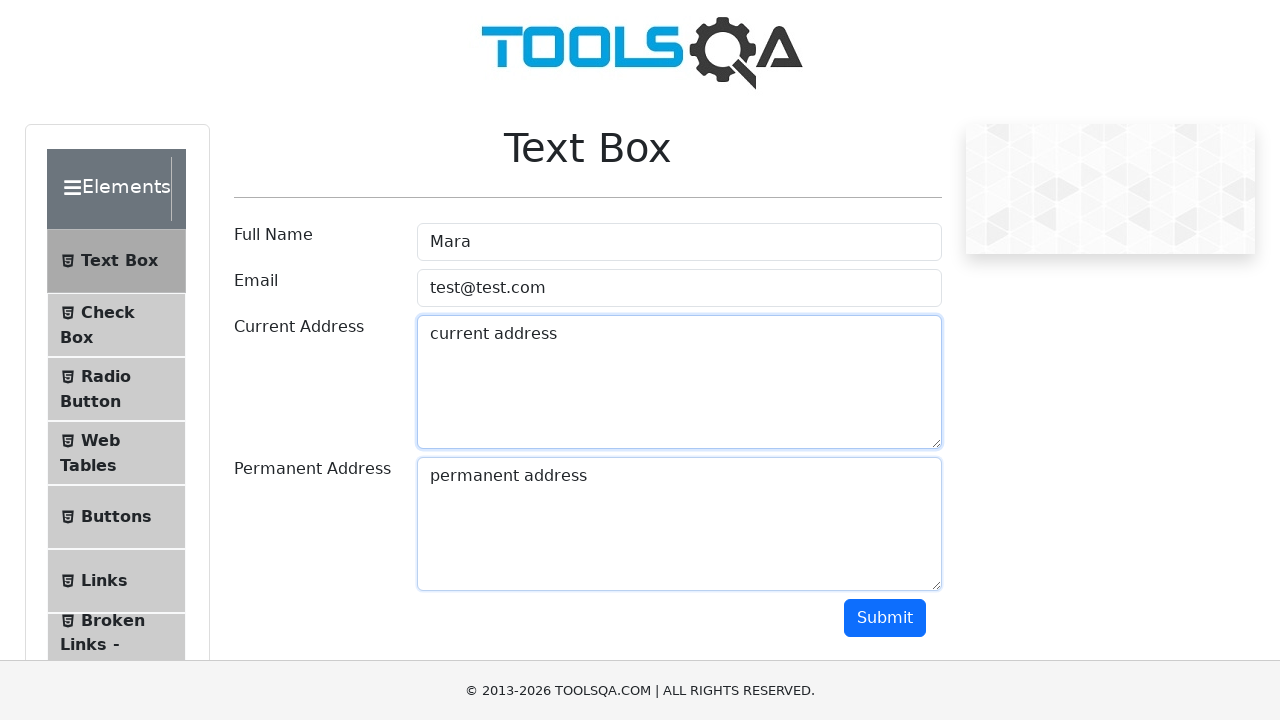

Clicked submit button to submit form at (885, 618) on #submit
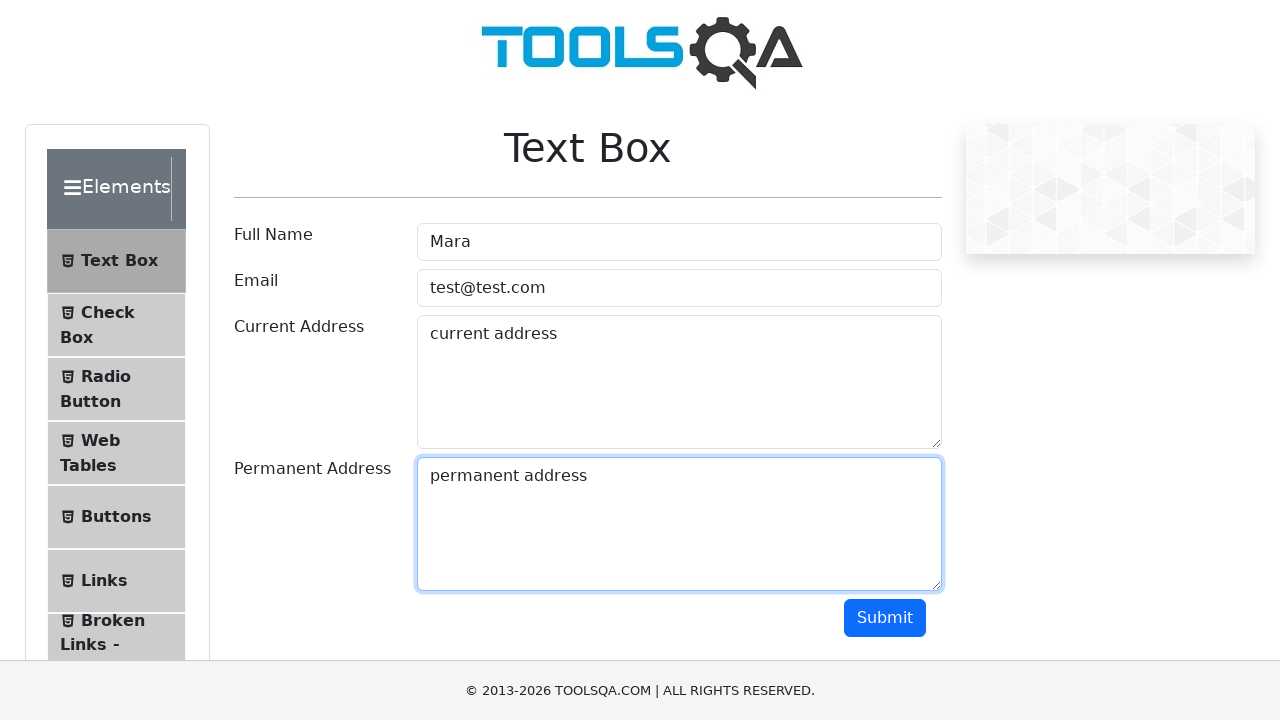

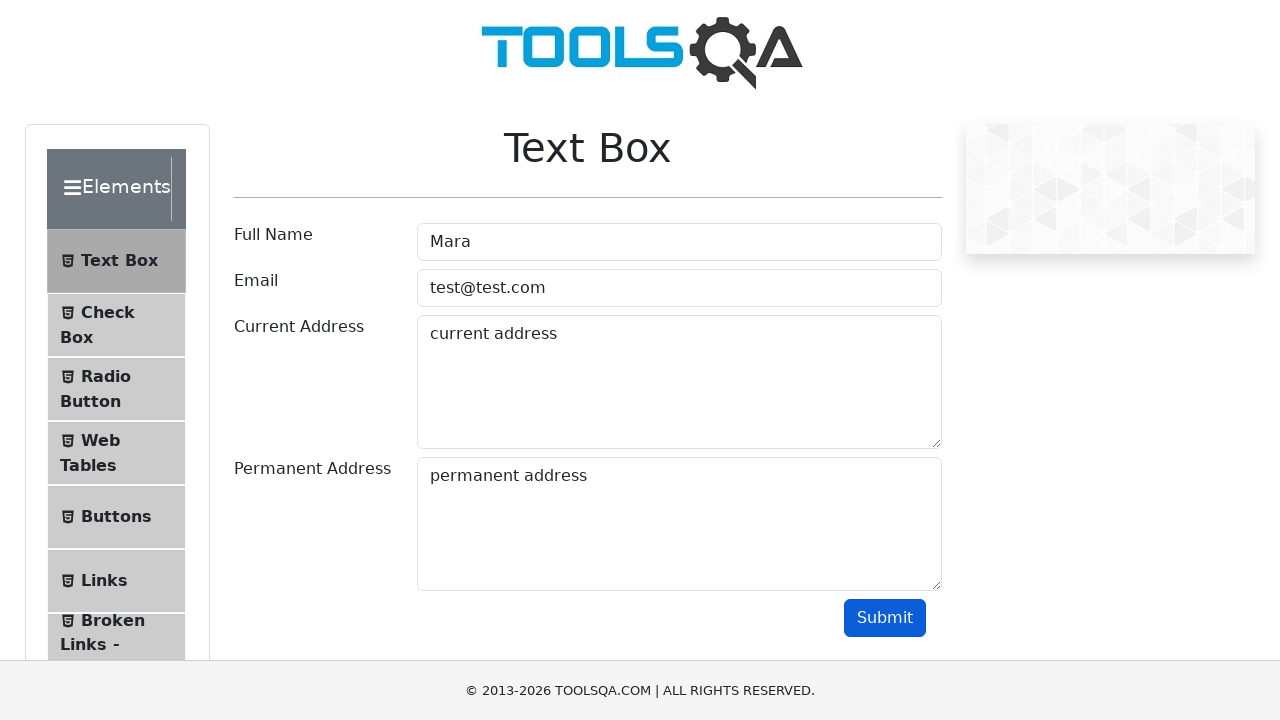